Tests prompt alert by entering text and accepting

Starting URL: https://demoqa.com/alerts

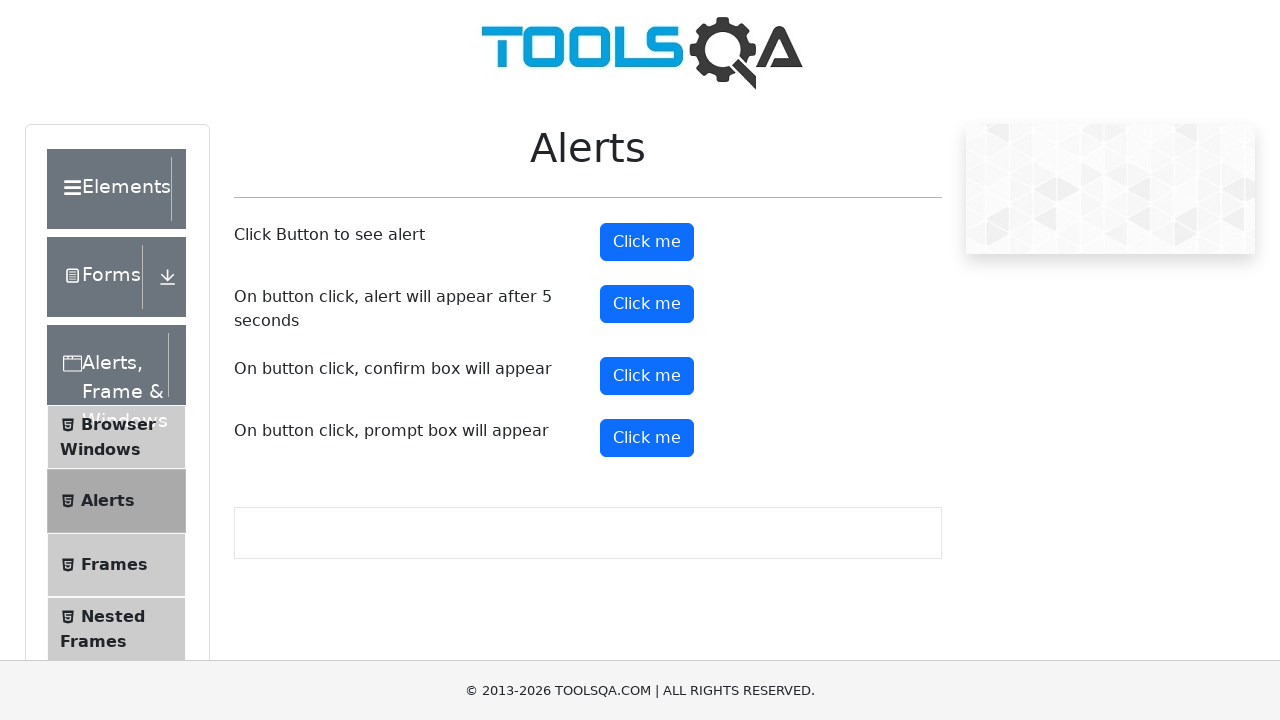

Set up dialog handler to accept prompt with text 'Rithul'
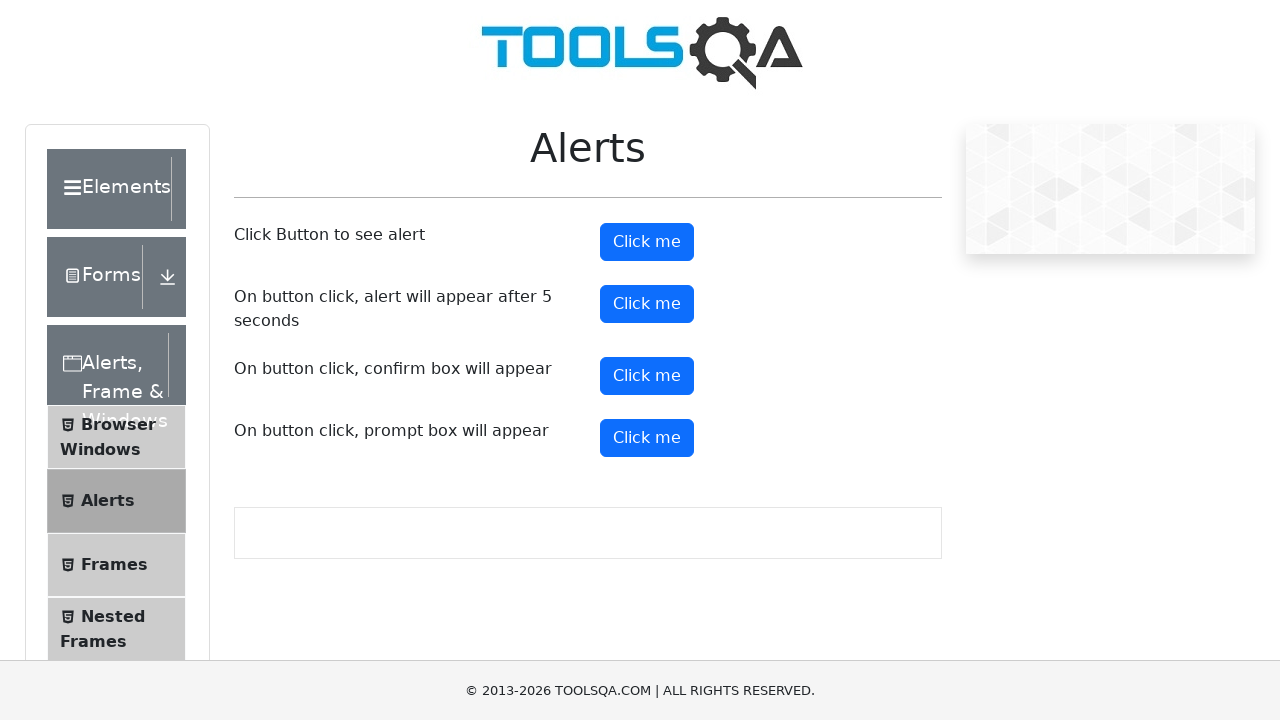

Clicked prompt alert button at (647, 438) on #promtButton
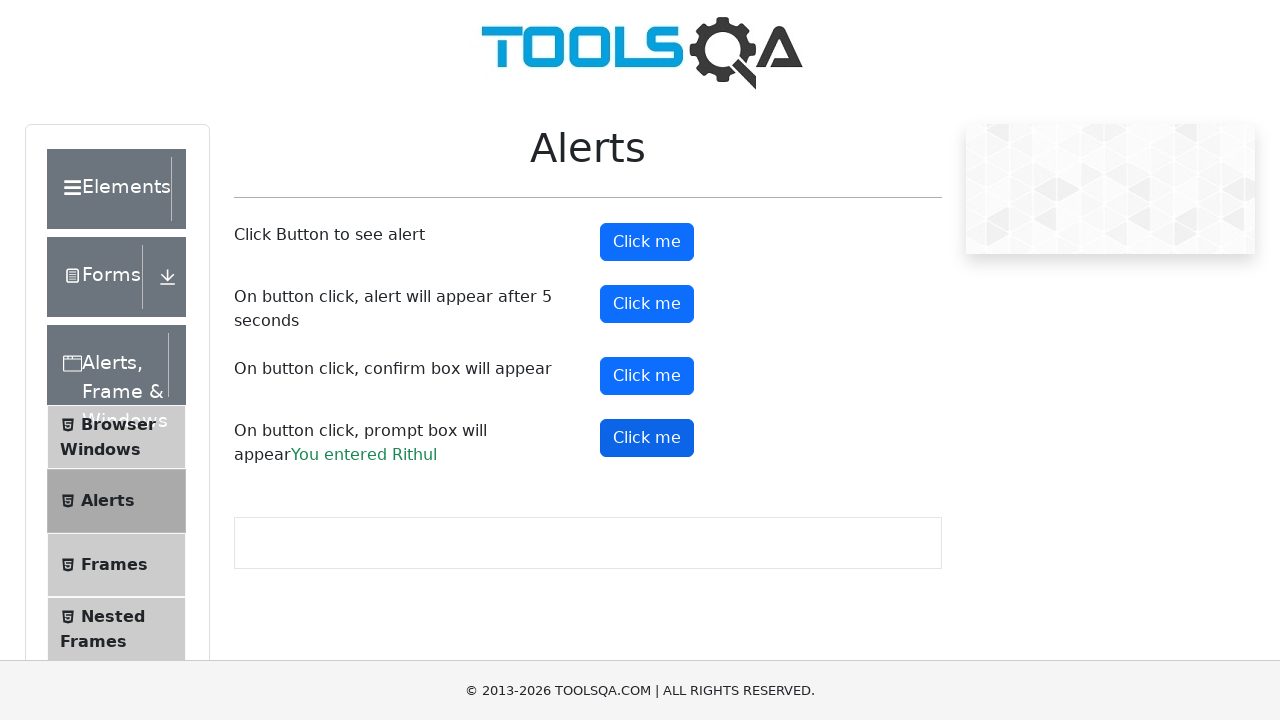

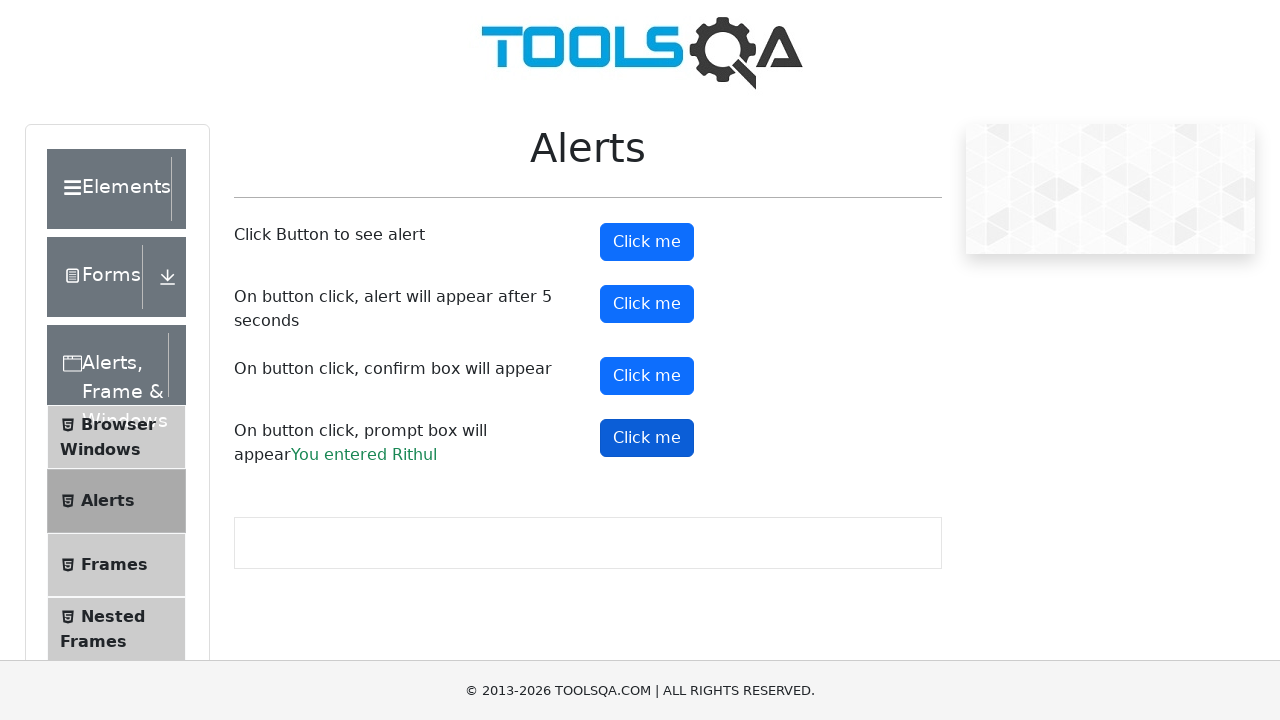